Tests the homepage button navigation on the DemoBlaze e-commerce demo site by clicking the navbar home link and verifying the page loads correctly.

Starting URL: https://www.demoblaze.com/index.html#

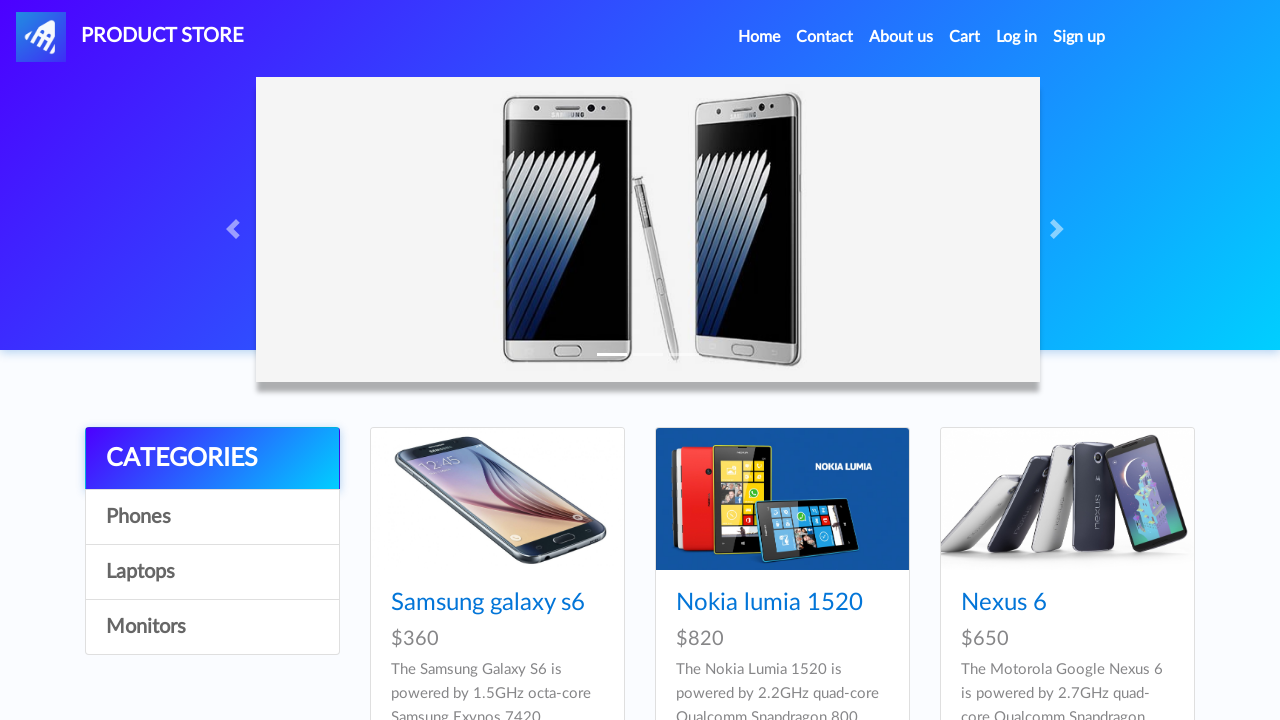

Clicked navbar home link (#nava) to navigate to homepage at (130, 37) on #nava
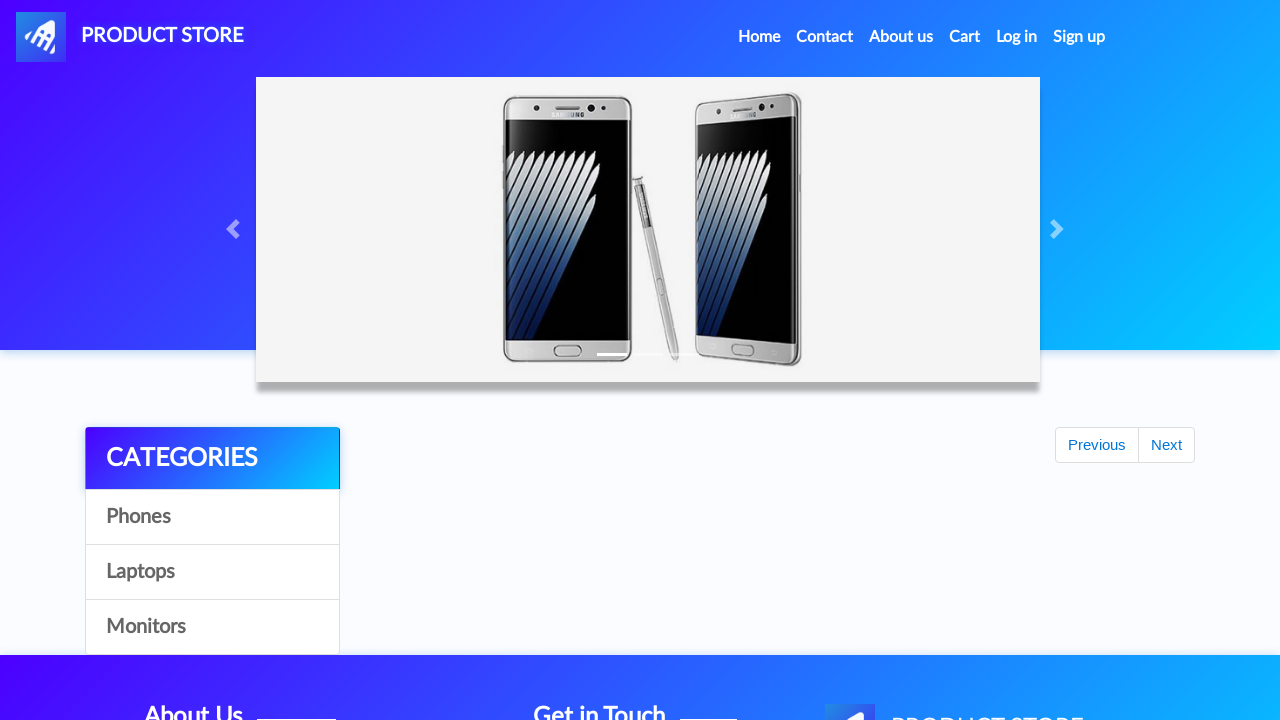

Homepage loaded successfully - navbar home link is present
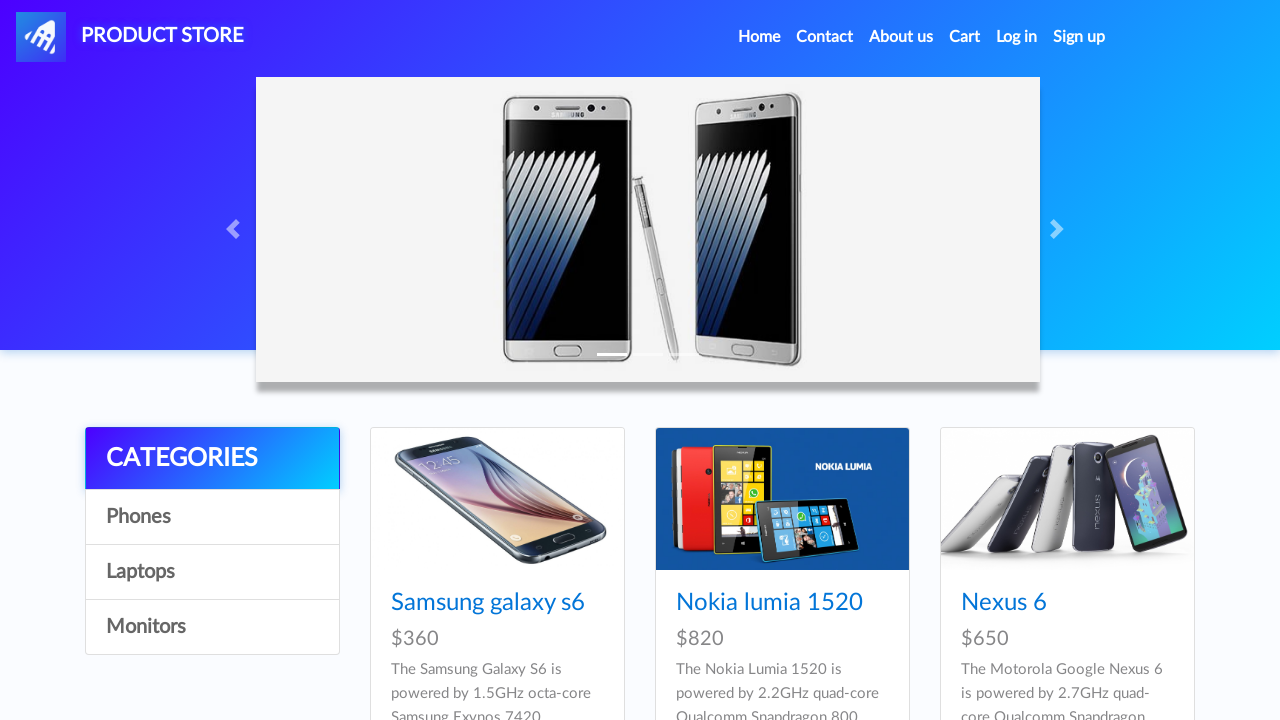

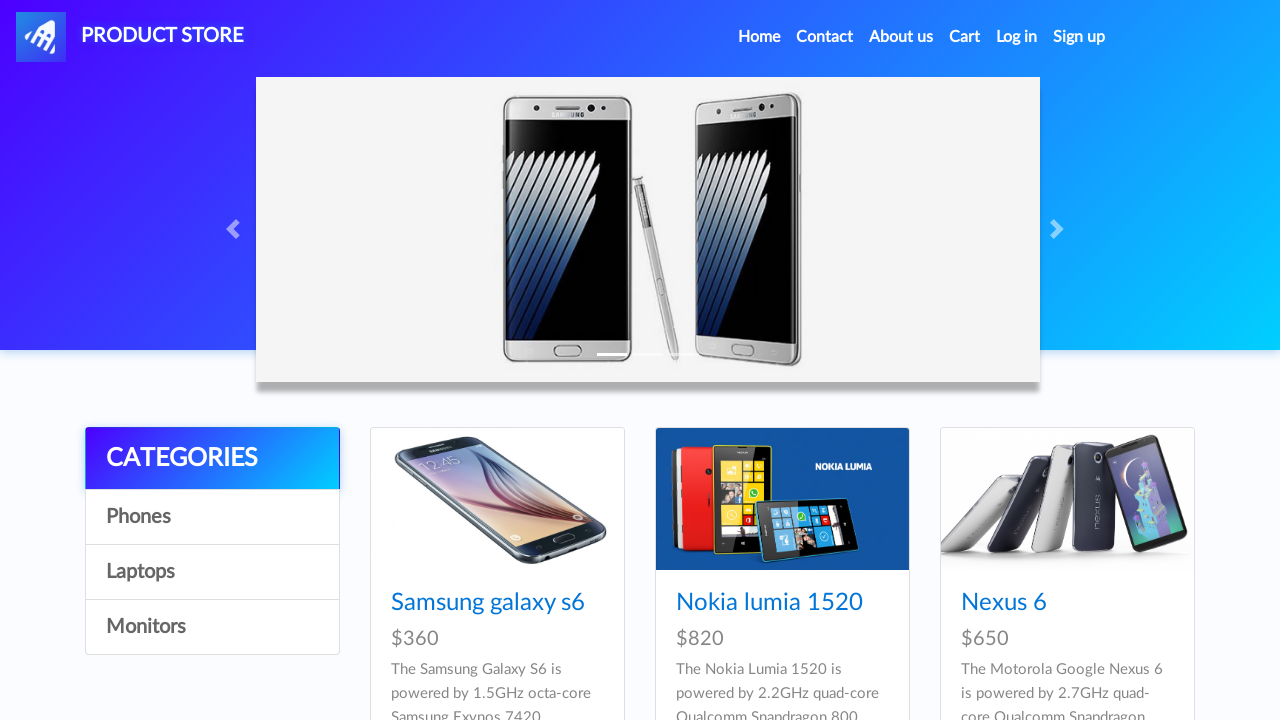